Tests dynamic loading functionality by clicking a button and waiting for content to appear using implicit wait

Starting URL: https://the-internet.herokuapp.com/dynamic_loading/1

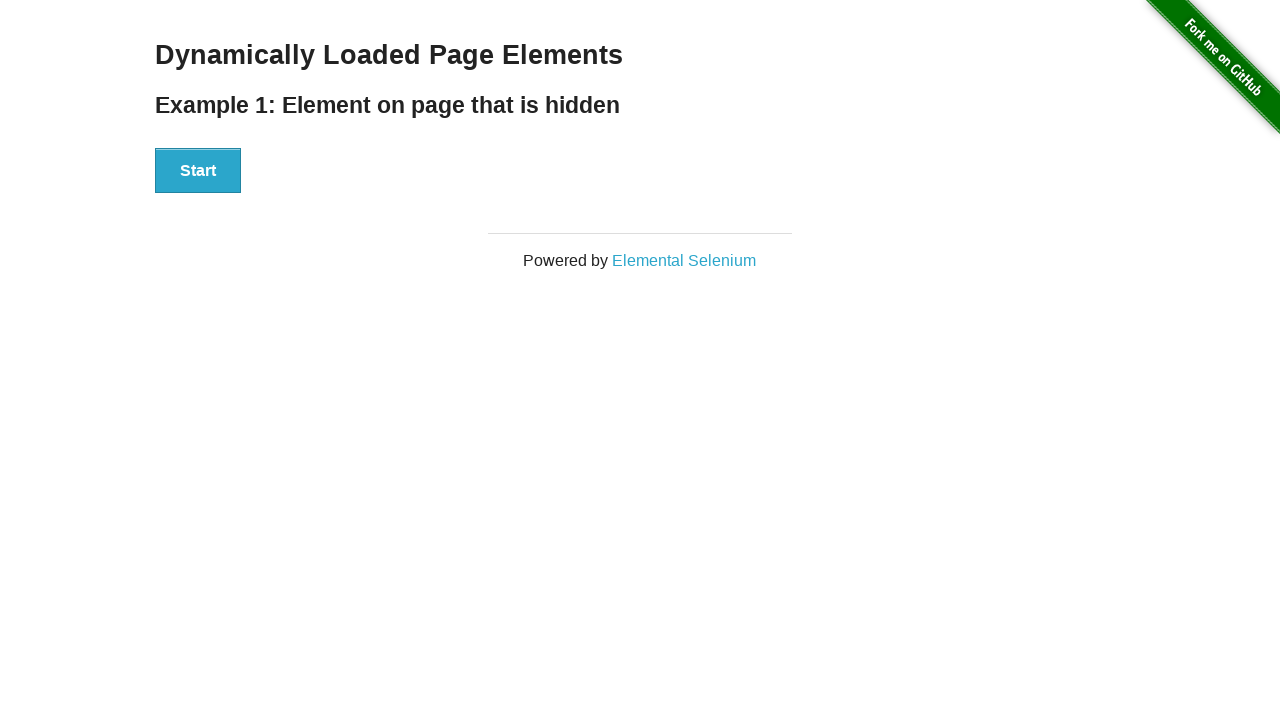

Clicked start button to trigger dynamic loading at (198, 171) on button
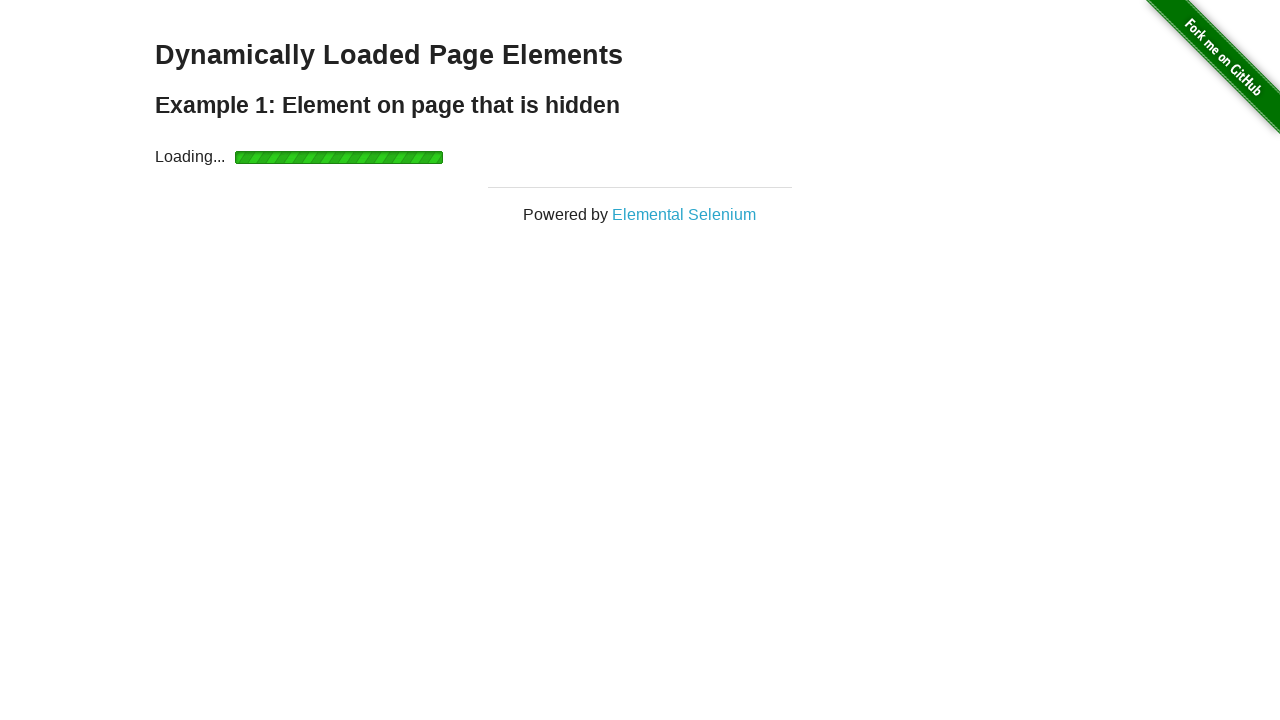

Waited for finish text to appear after dynamic loading
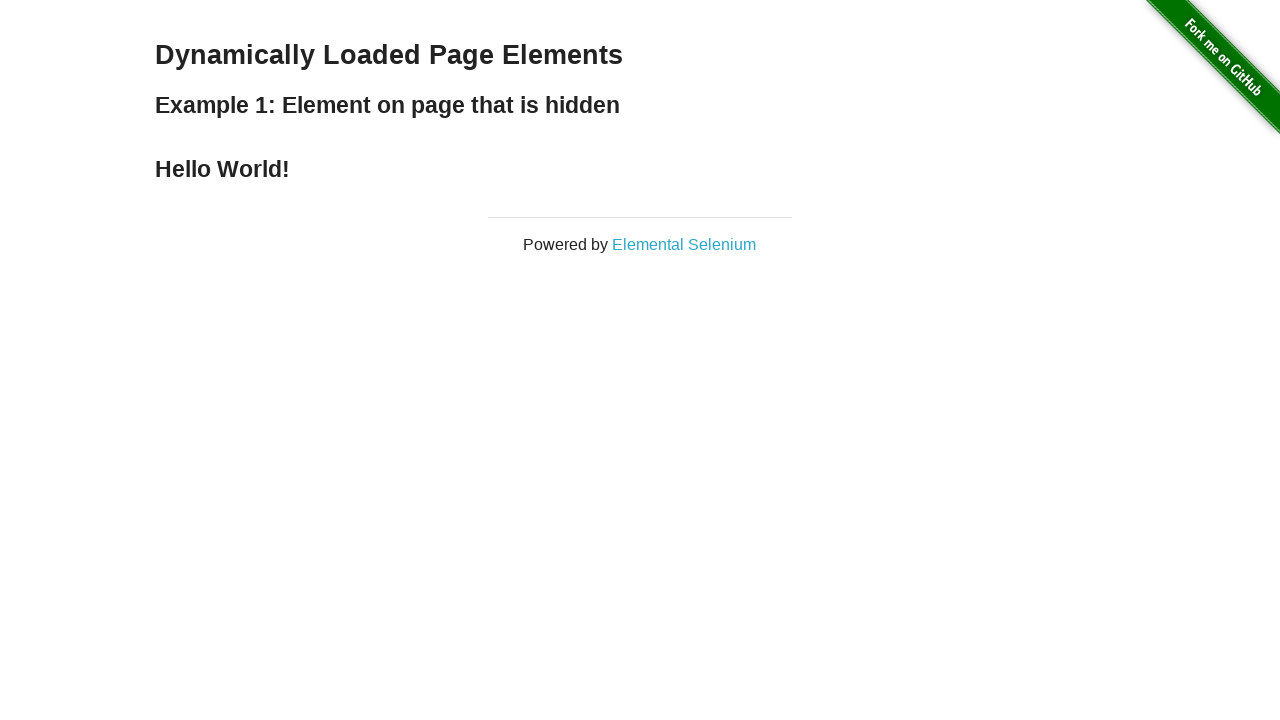

Retrieved finish text: Hello World!
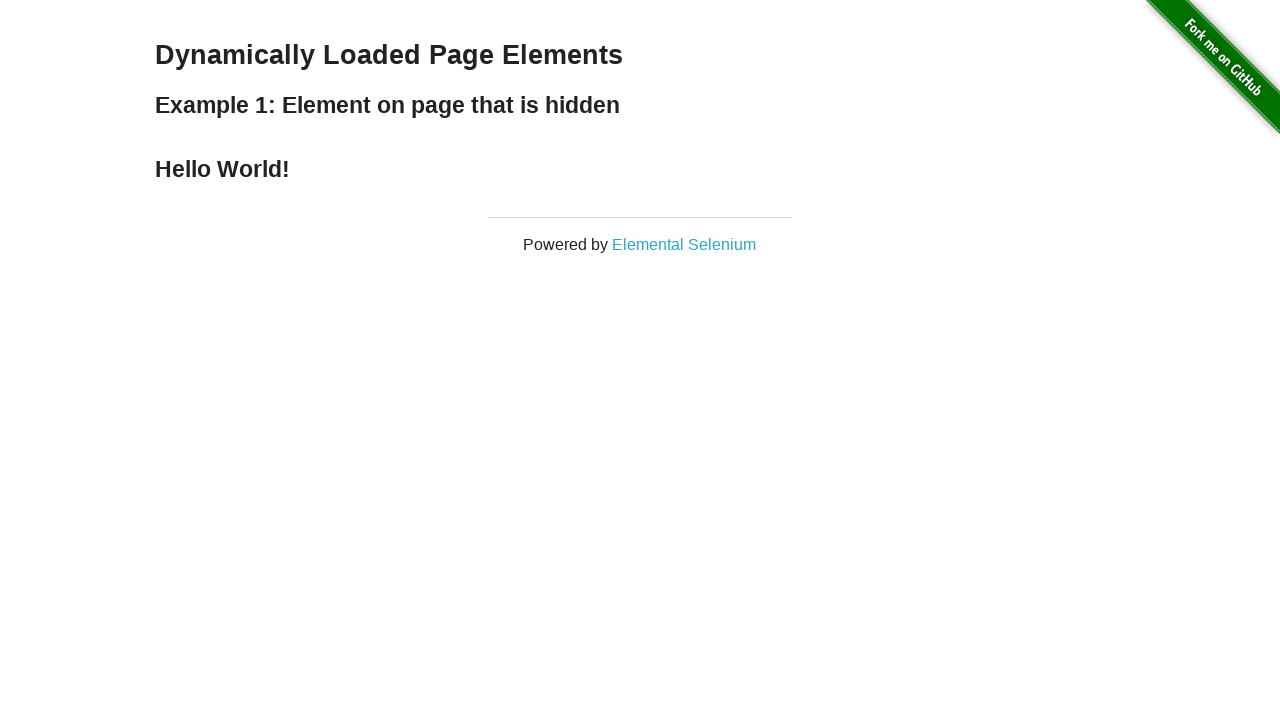

Printed loaded text to console: Hello World!
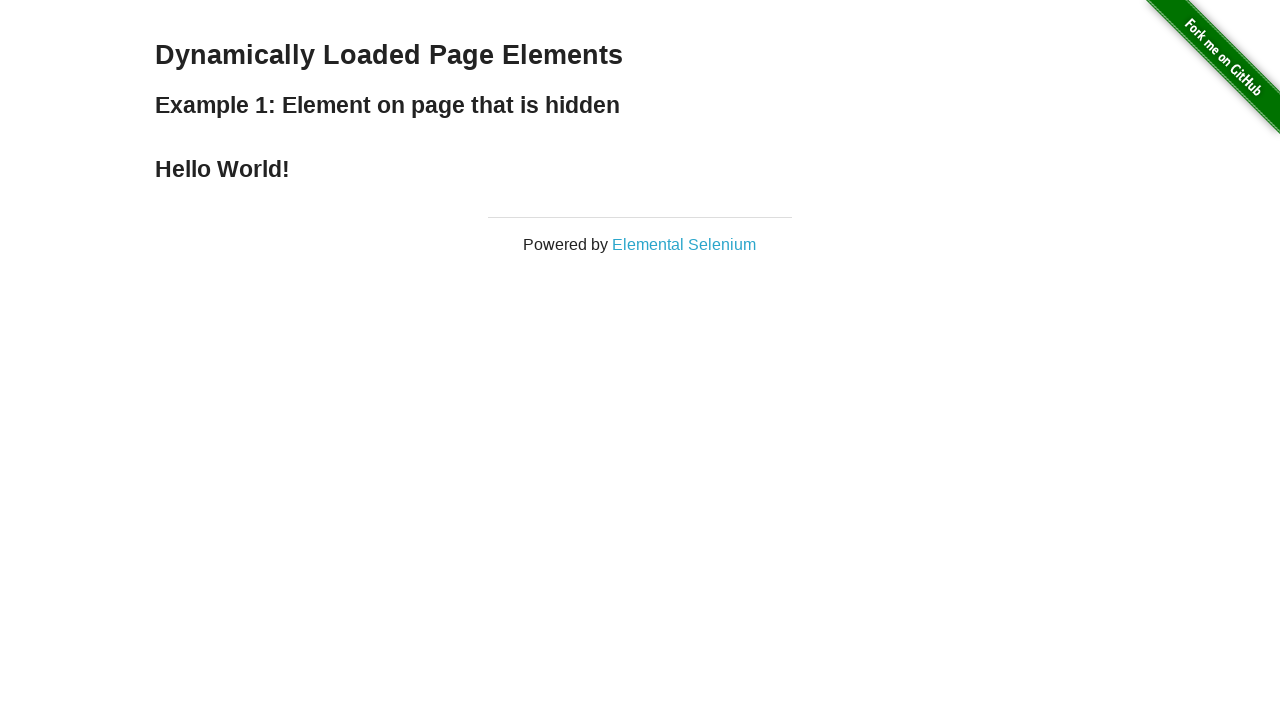

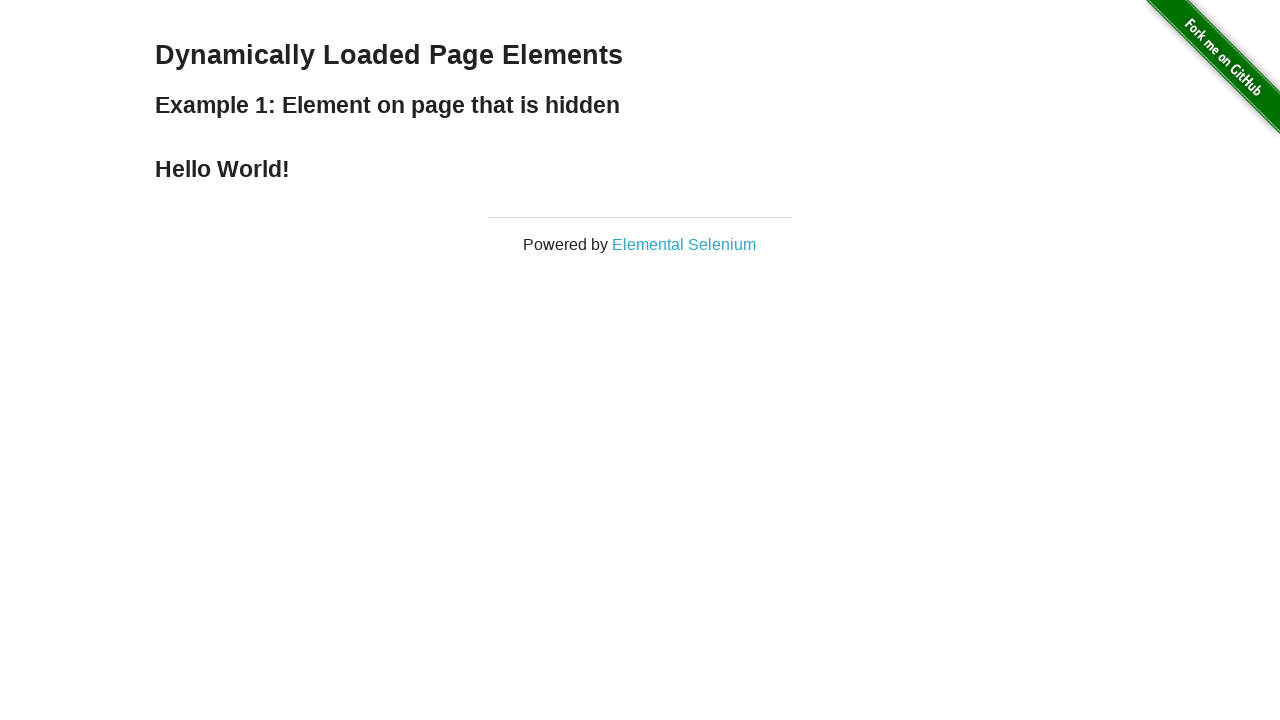